Tests the dropdown list page by navigating to it and verifying that Option 1 and Option 2 are available in the dropdown.

Starting URL: https://the-internet.herokuapp.com/

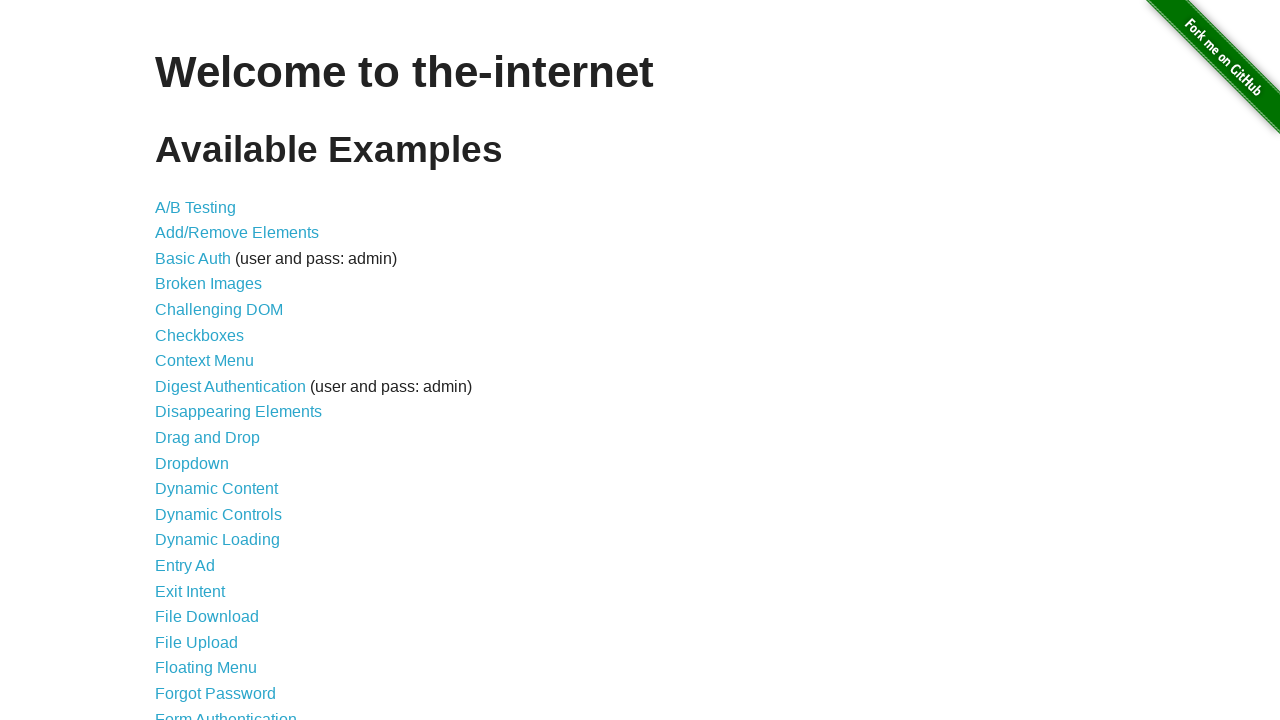

Waited for dropdown link to be visible
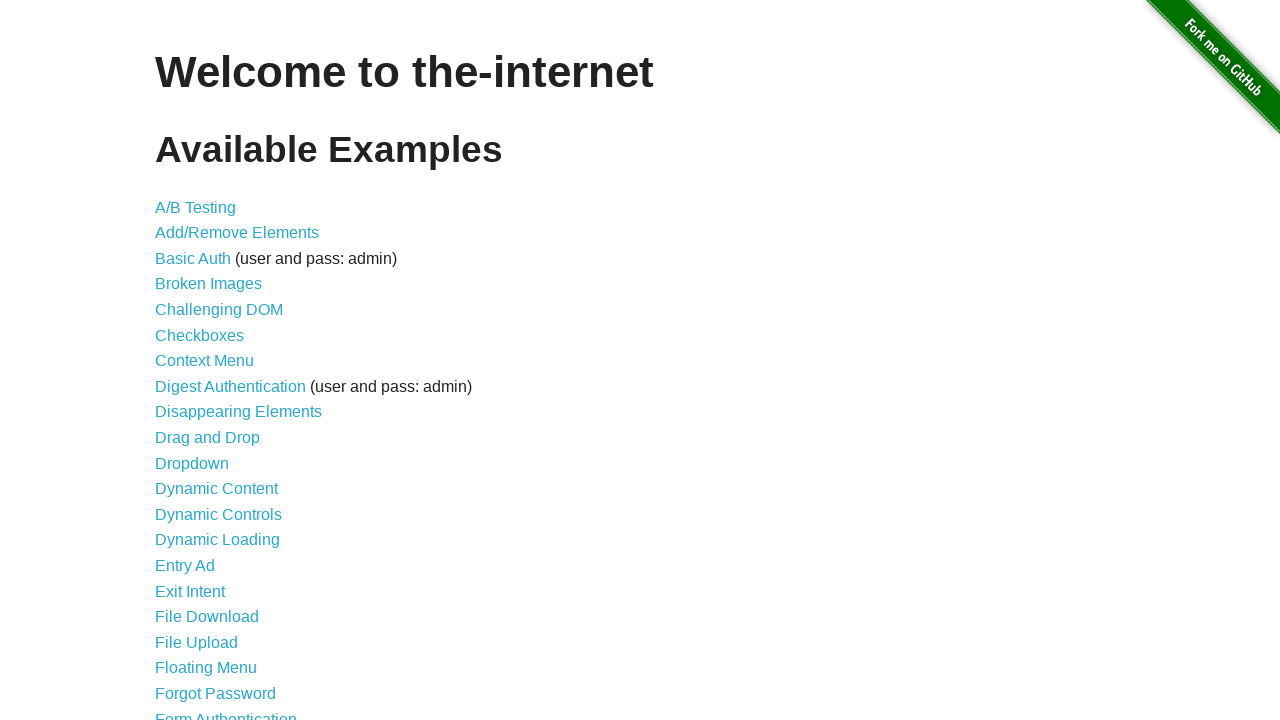

Clicked dropdown link to navigate to dropdown list page at (192, 463) on a[href='/dropdown']
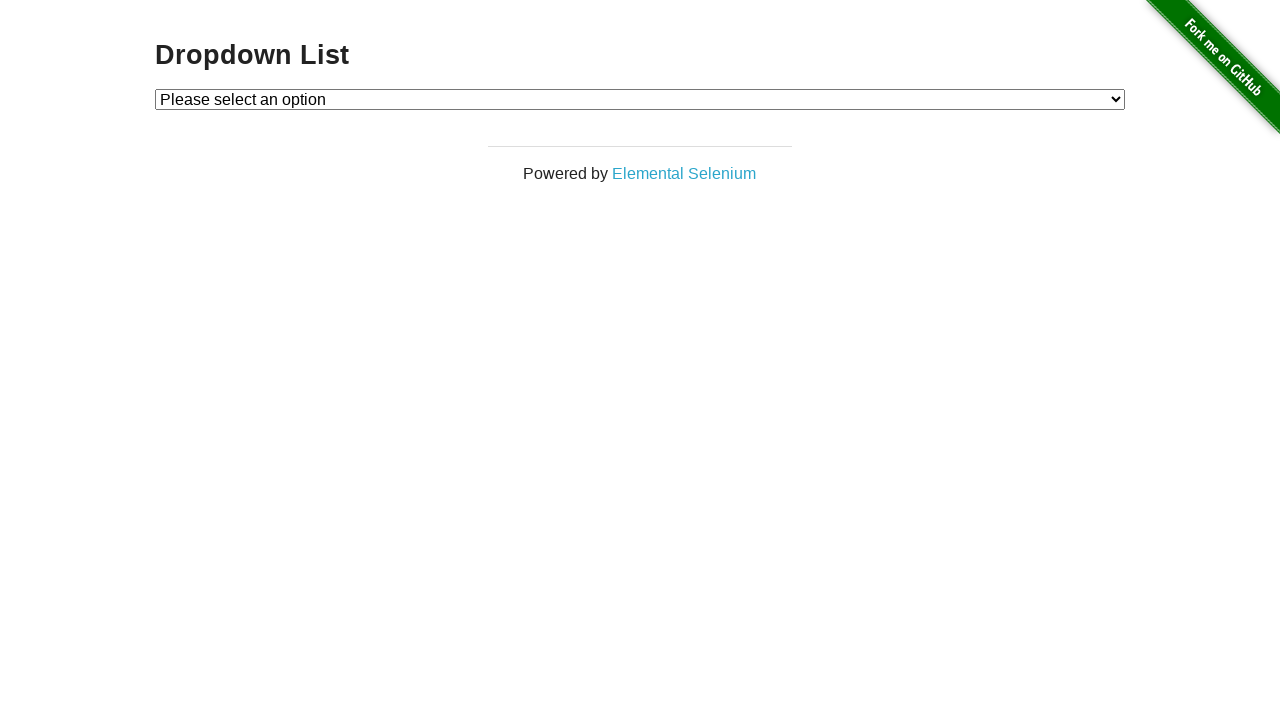

Retrieved text from Option 1 in dropdown
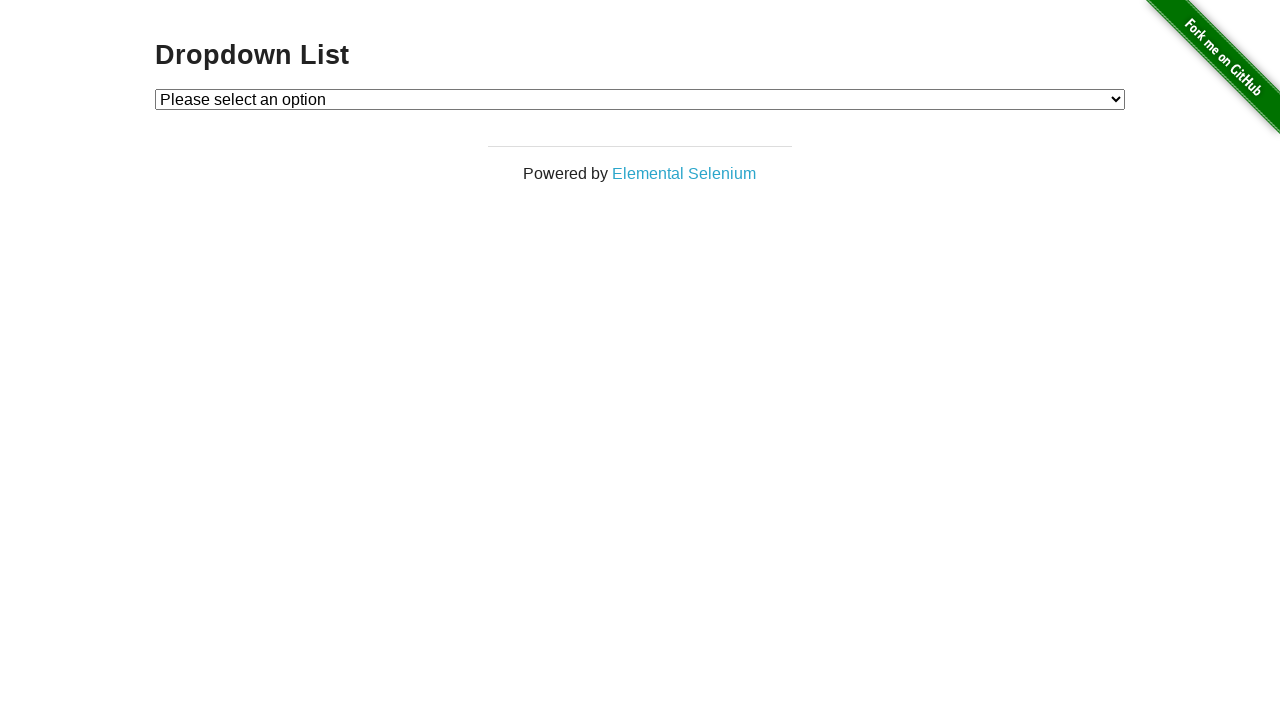

Retrieved text from Option 2 in dropdown
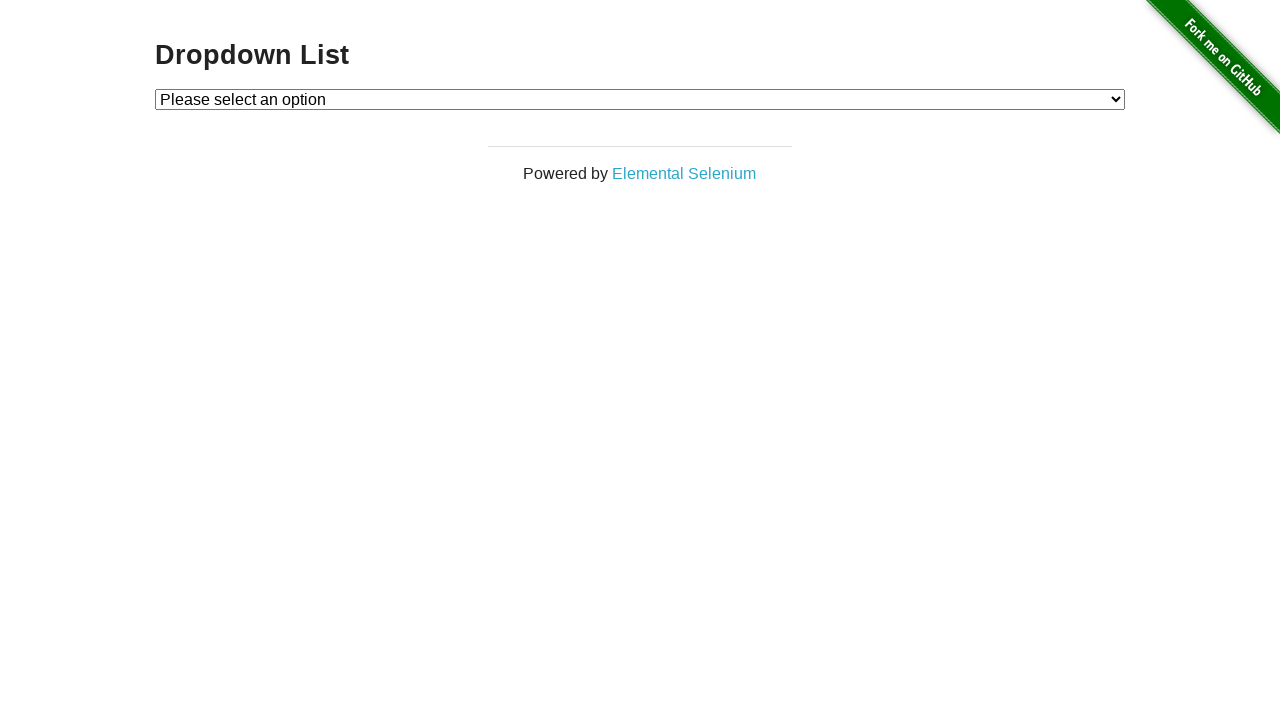

Verified Option 1 text is 'Option 1'
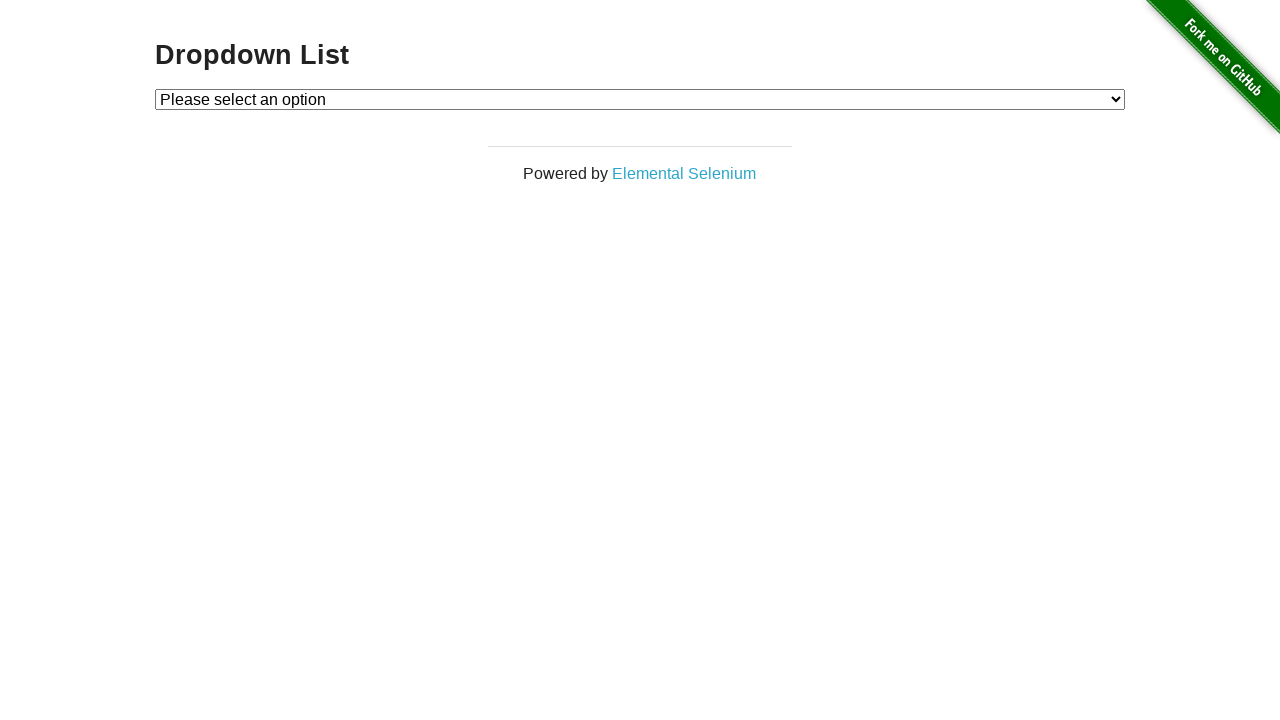

Verified Option 2 text is 'Option 2'
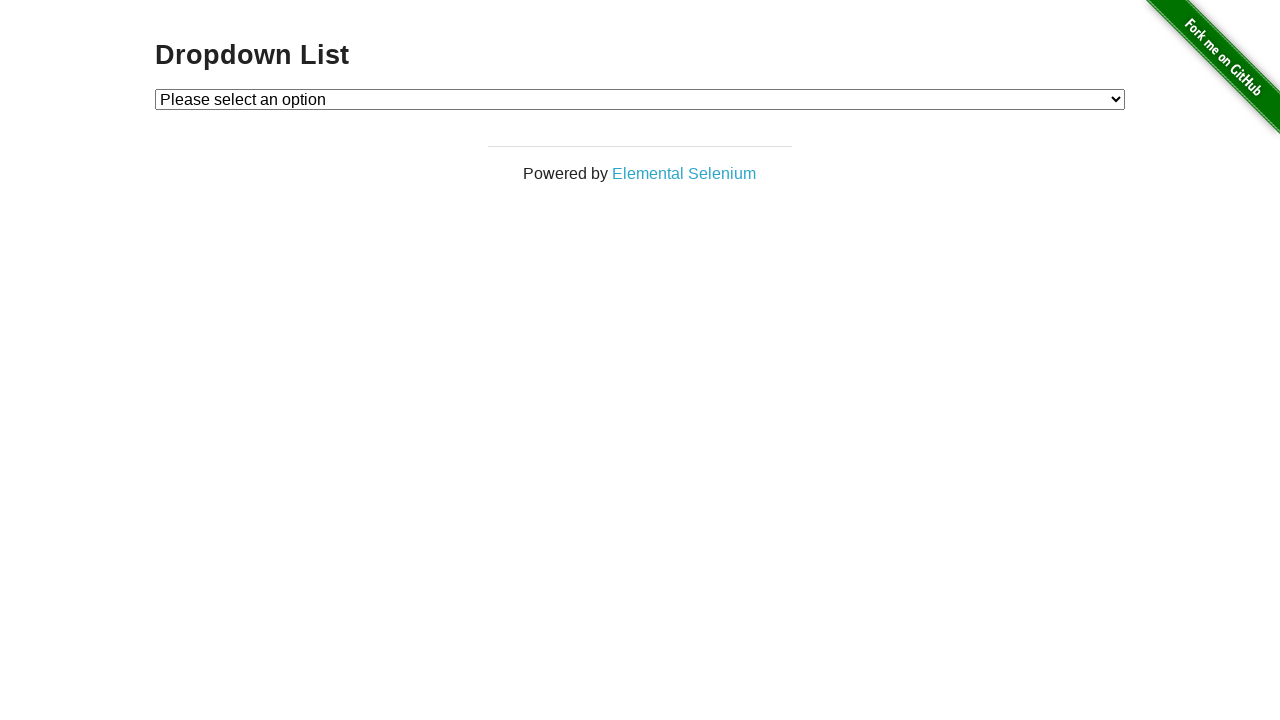

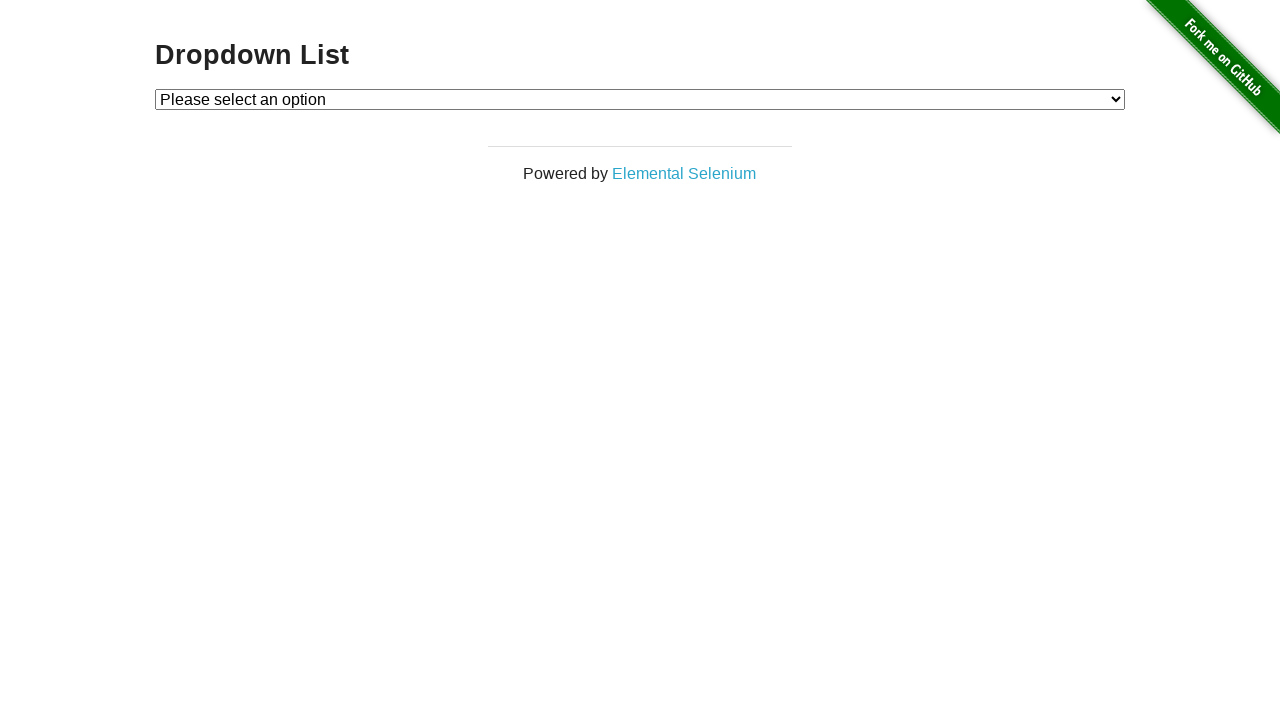